Tests clicking an "Add Element" button and waiting for the dynamically added "Delete" button to become clickable

Starting URL: https://the-internet.herokuapp.com/add_remove_elements/

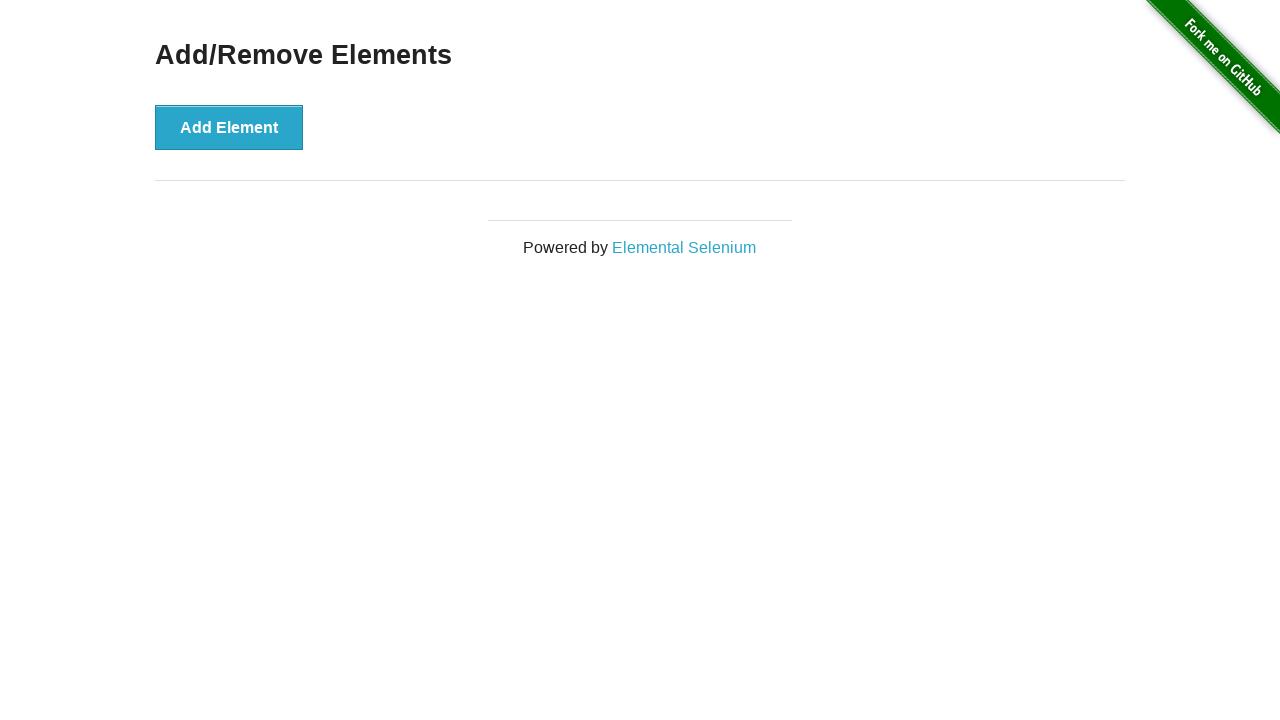

Navigated to Add/Remove Elements page
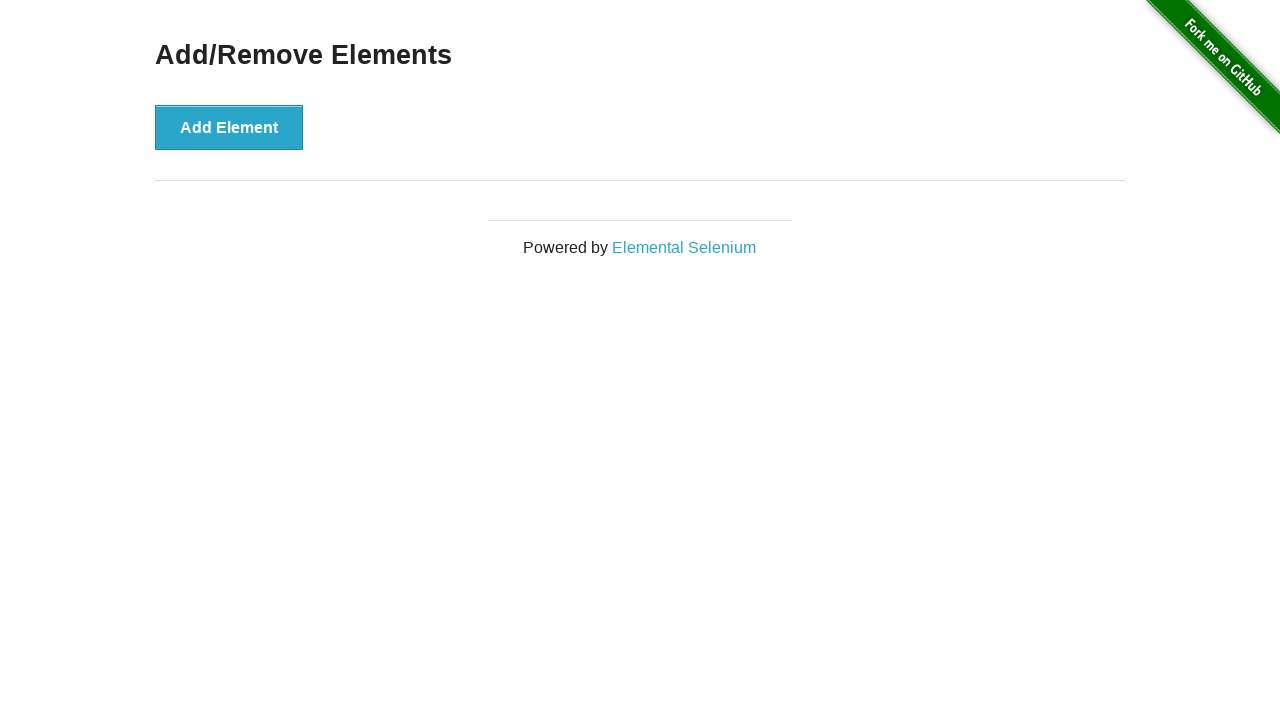

Clicked 'Add Element' button at (229, 127) on xpath=//*[.='Add Element']
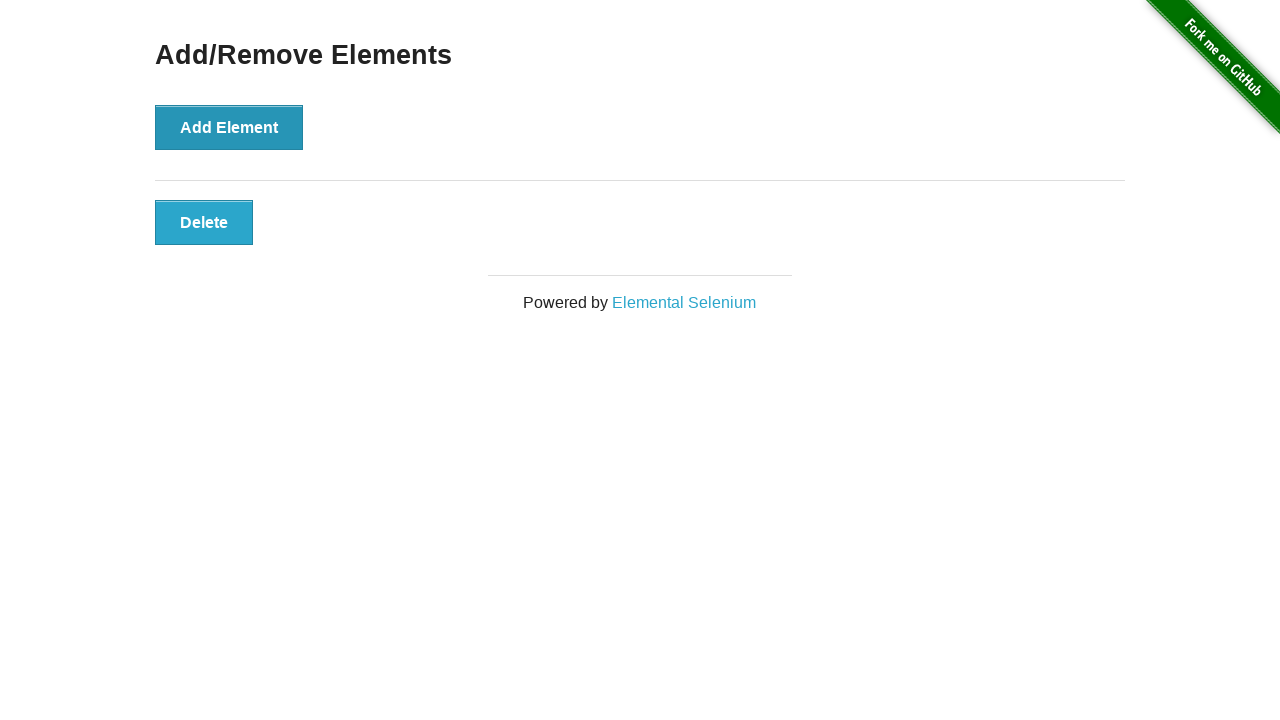

Delete button became visible and clickable
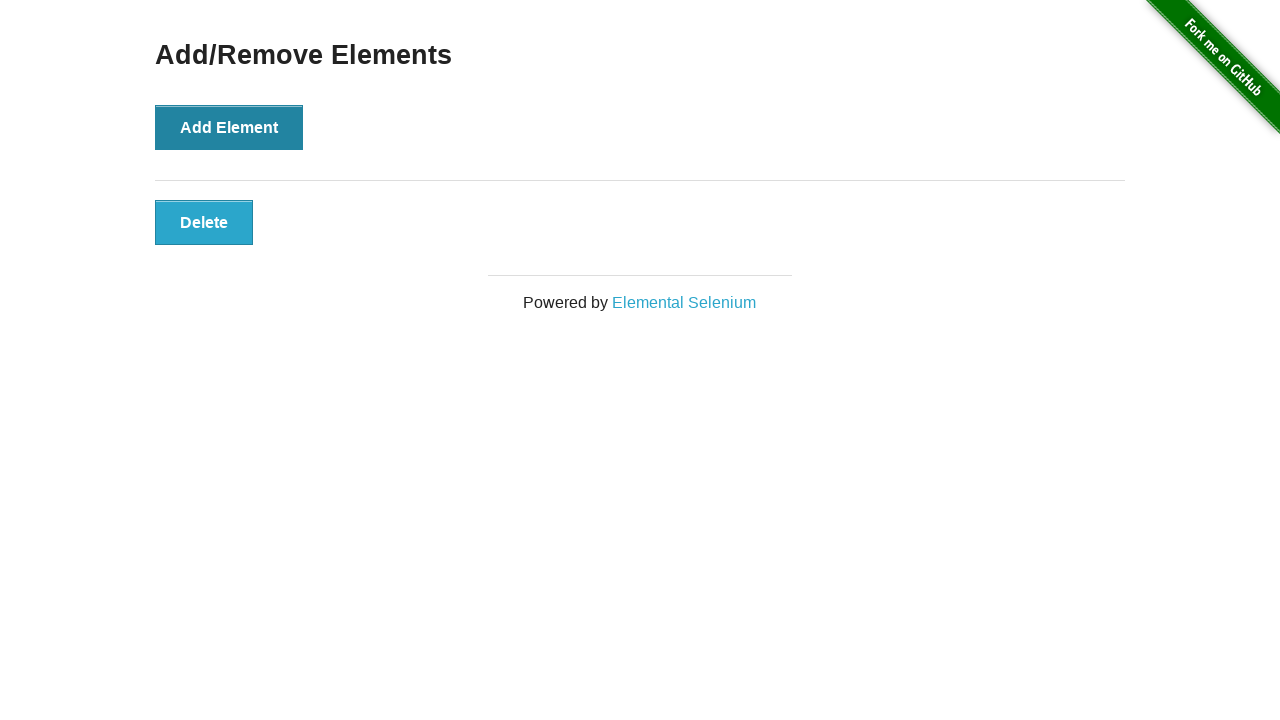

Verified Delete button is enabled
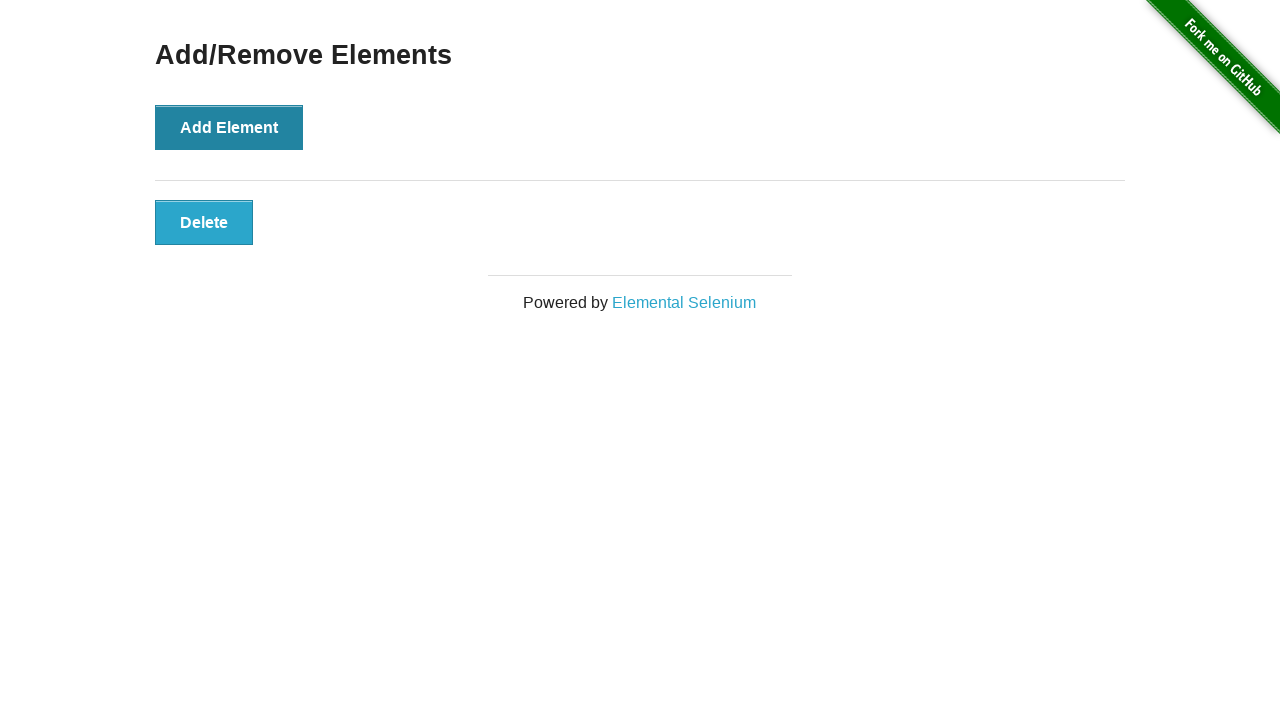

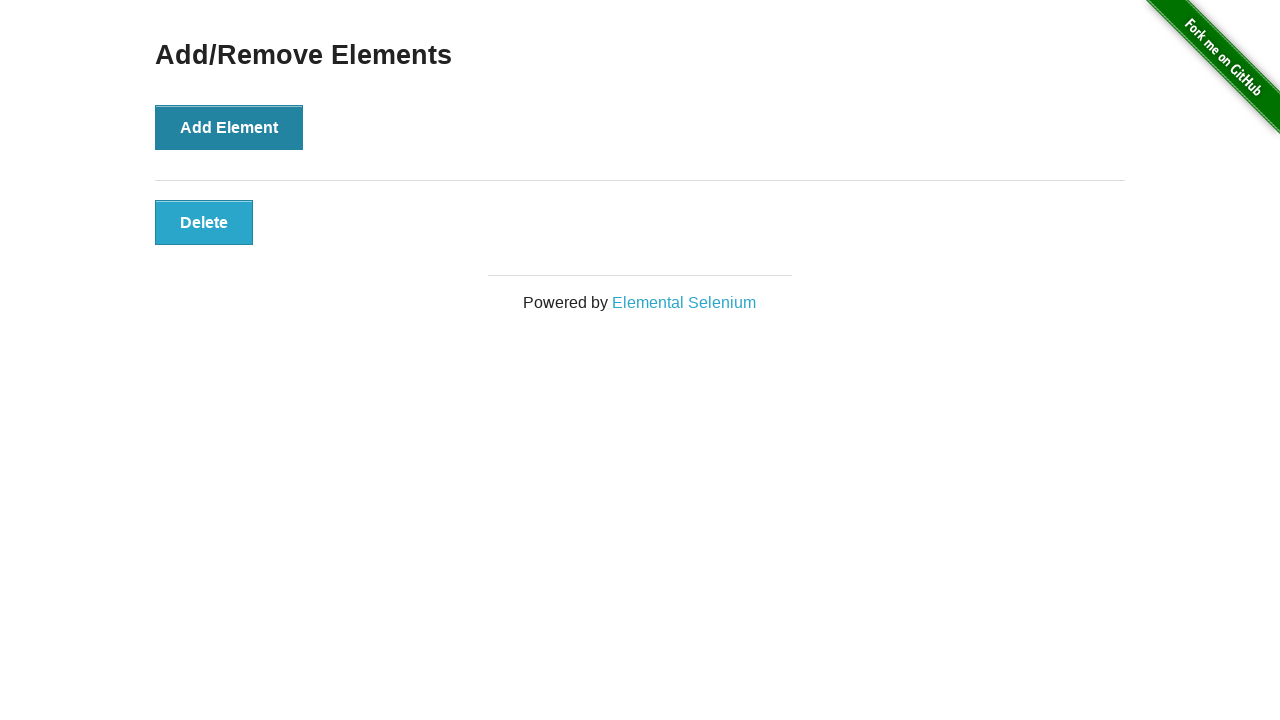